Navigates to the "Never Gonna Give You Up" YouTube video page (a rick-roll)

Starting URL: https://www.youtube.com/watch?v=dQw4w9WgXcQ

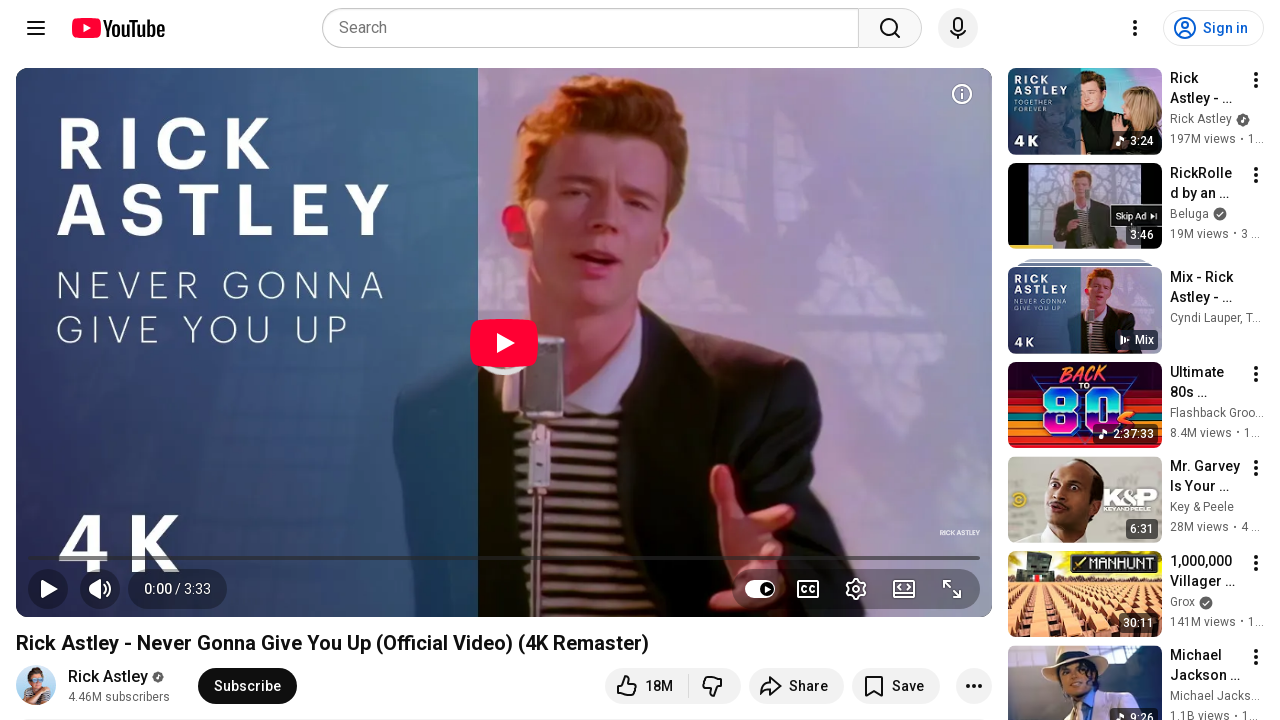

Waited for video player to load on the rick-roll page
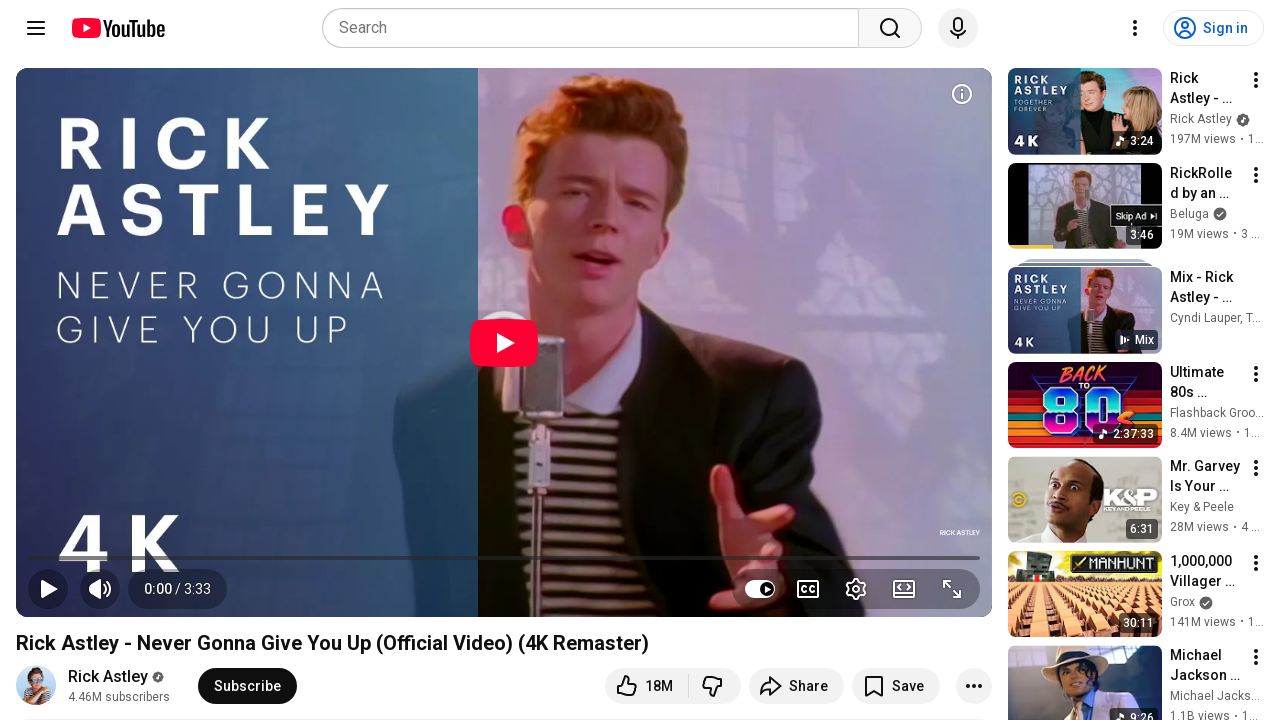

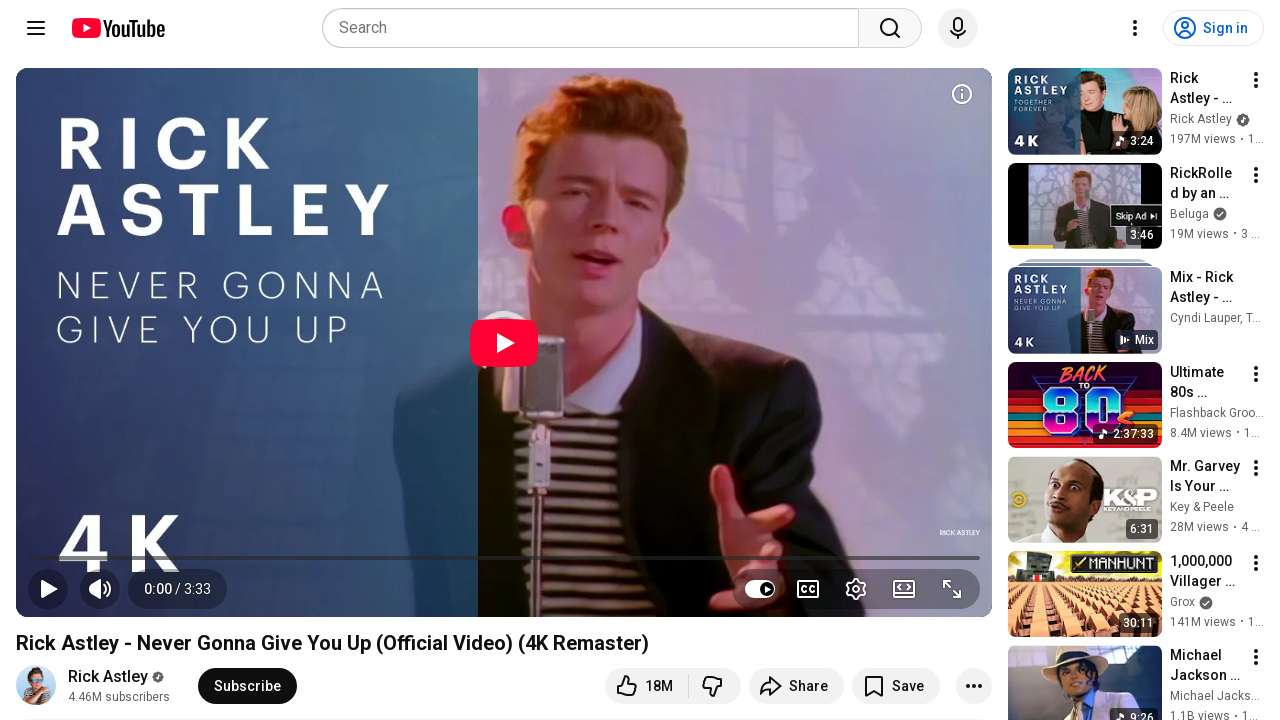